Tests JavaScript confirmation alert by clicking the "Click for JS Confirm" button, accepting the confirmation, and verifying the result message shows "You clicked: Ok".

Starting URL: http://practice.cydeo.com/javascript_alerts

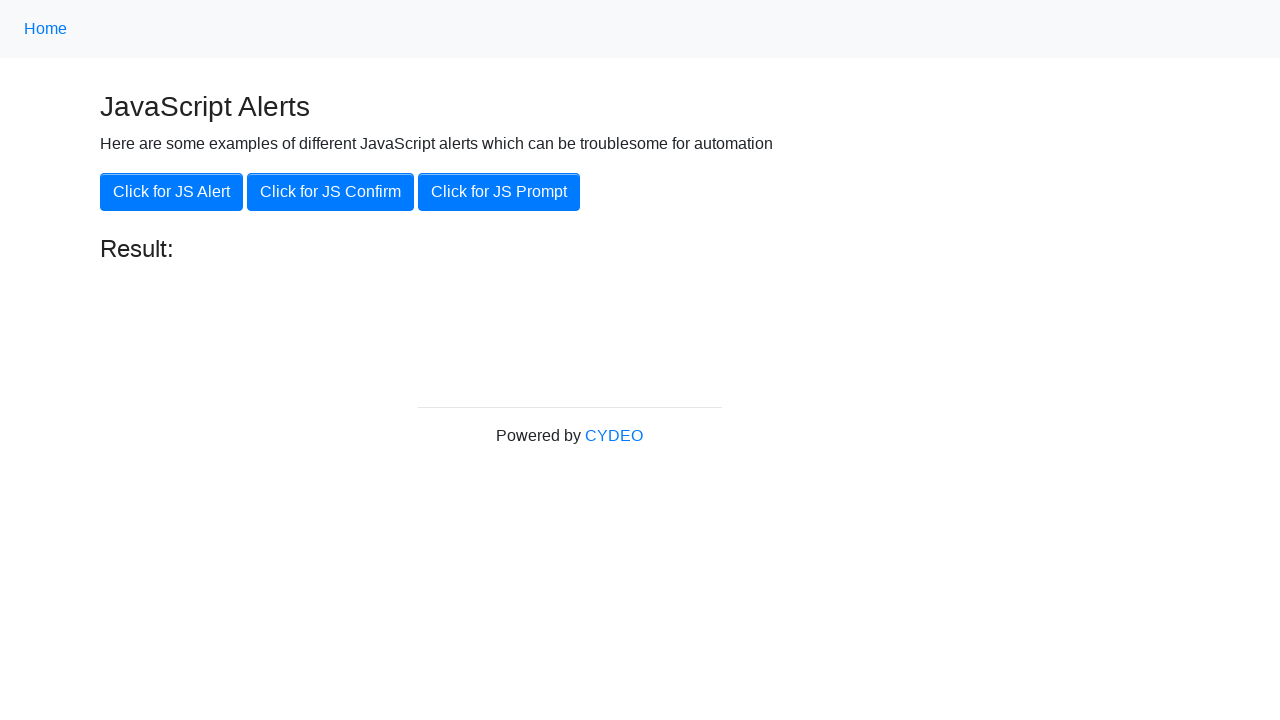

Set up dialog handler to automatically accept confirmation alerts
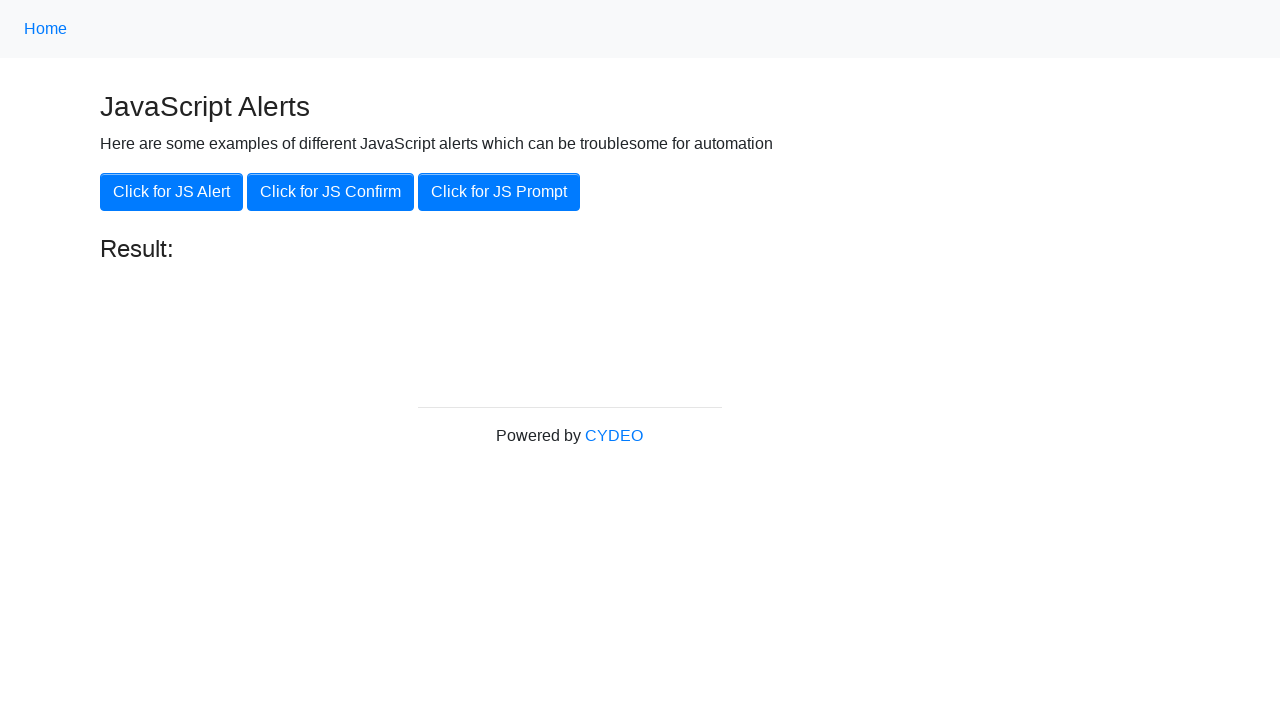

Clicked the 'Click for JS Confirm' button to trigger confirmation dialog at (330, 192) on xpath=//button[.='Click for JS Confirm']
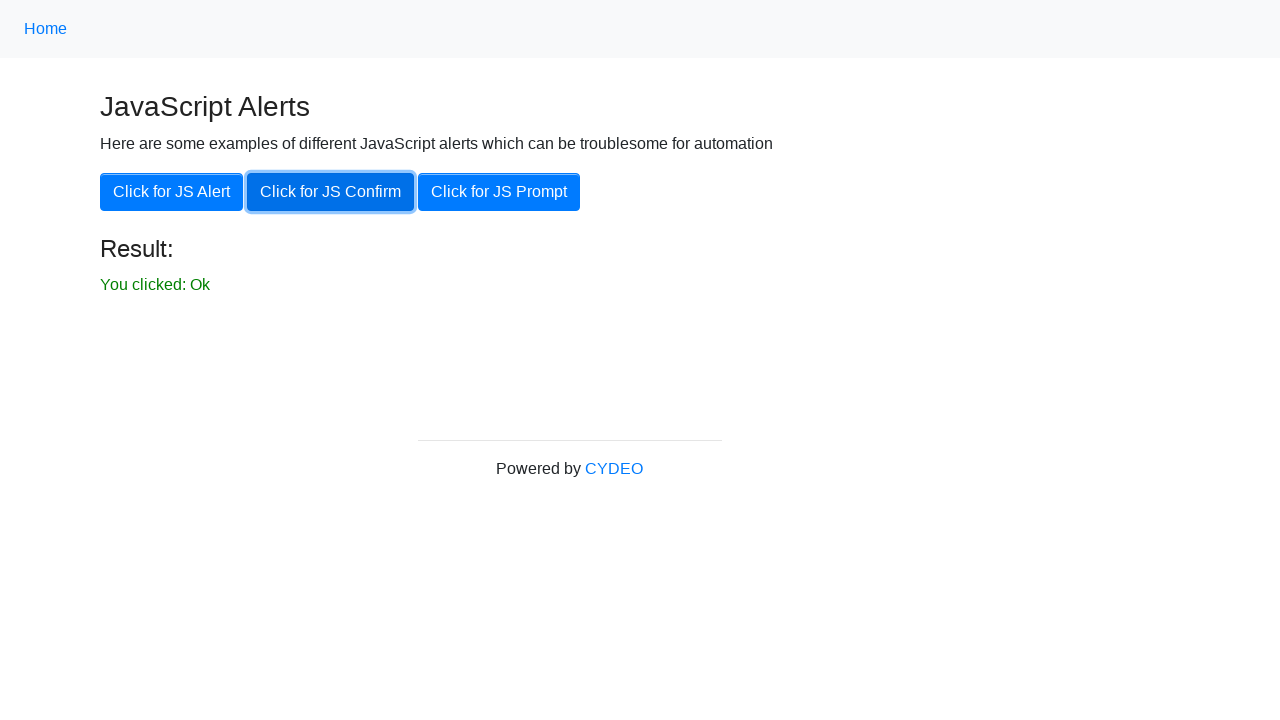

Result message element became visible after accepting confirmation
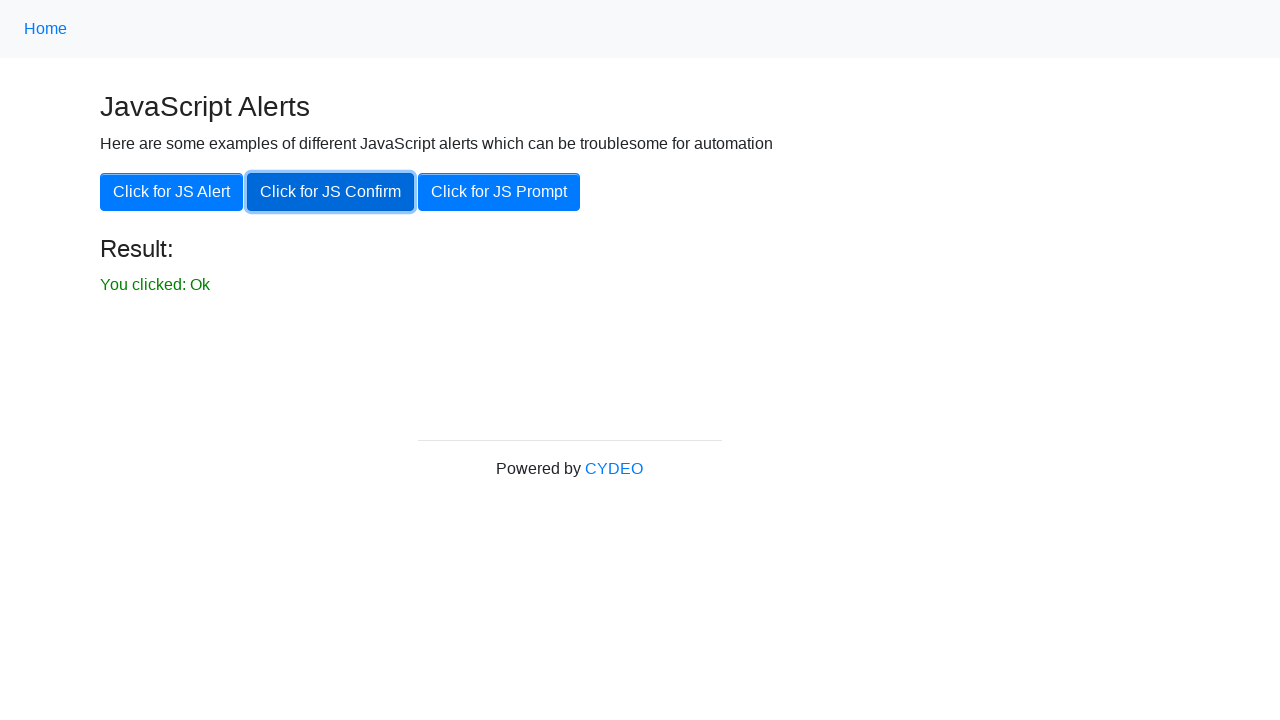

Verified result message shows 'You clicked: Ok'
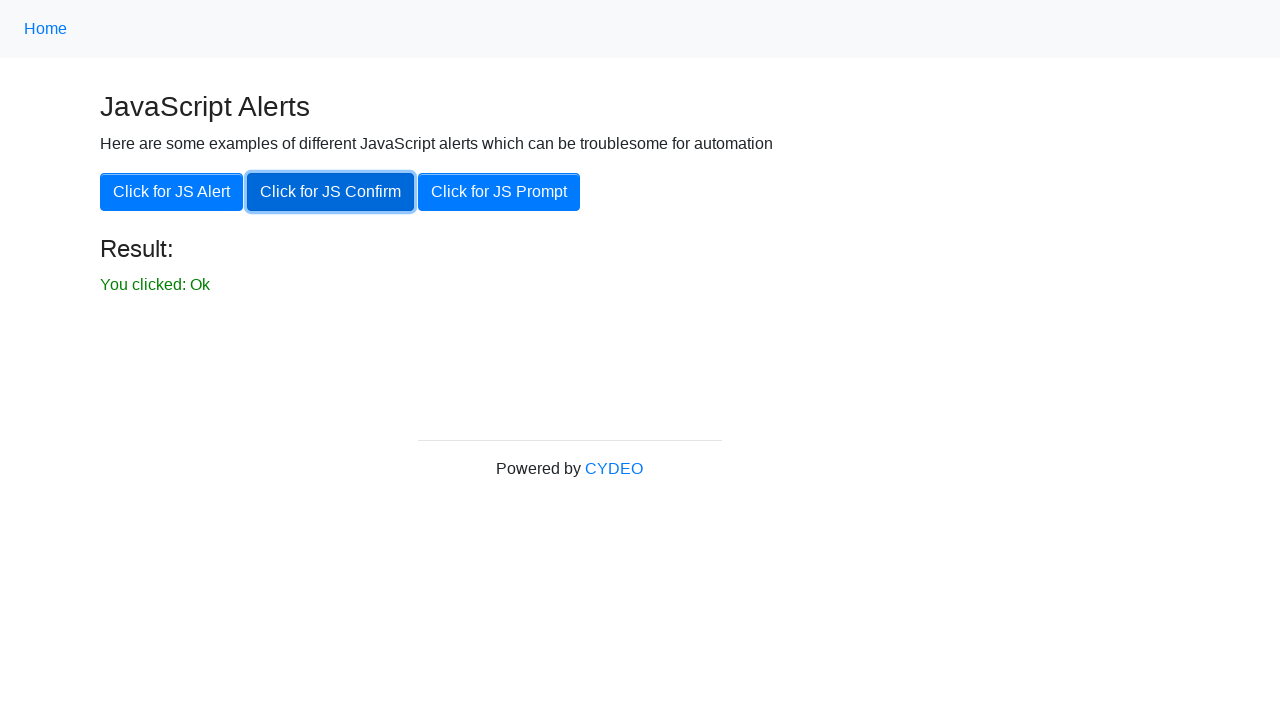

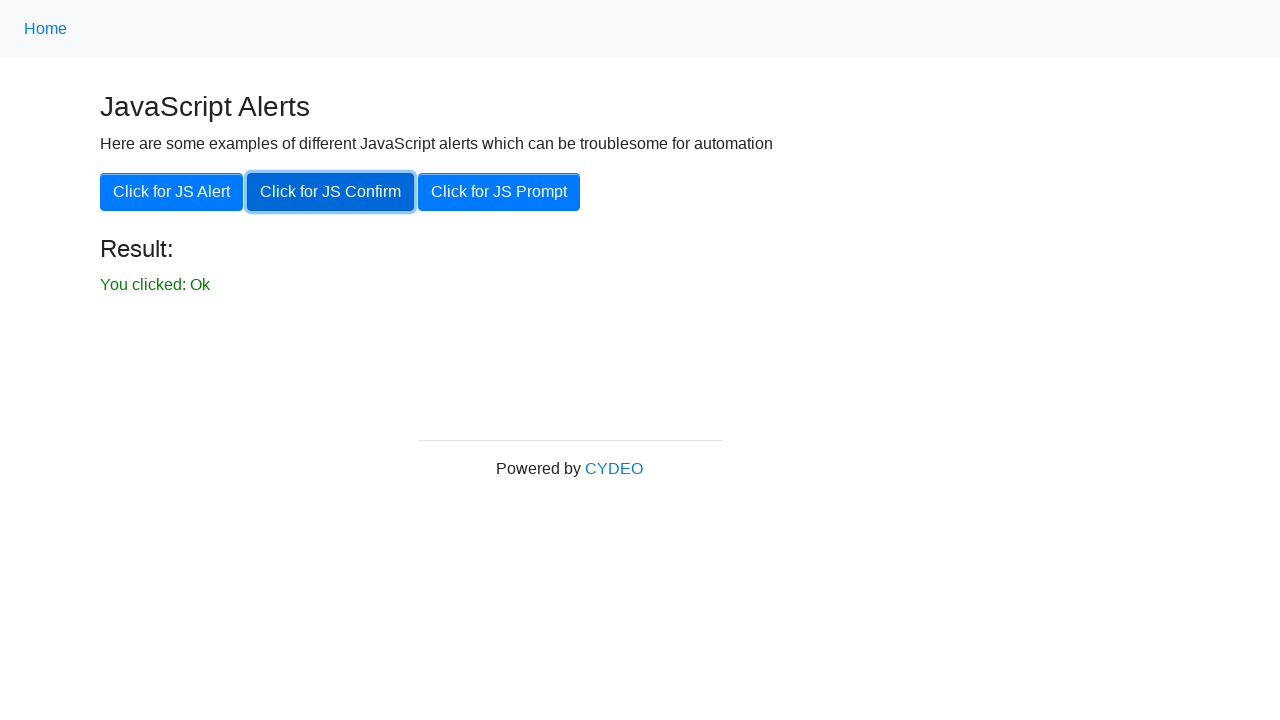